Tests the text box form on DemoQA by filling in full name, email, current address, and permanent address fields, submitting the form, and verifying that the submitted data is displayed correctly.

Starting URL: https://demoqa.com/text-box

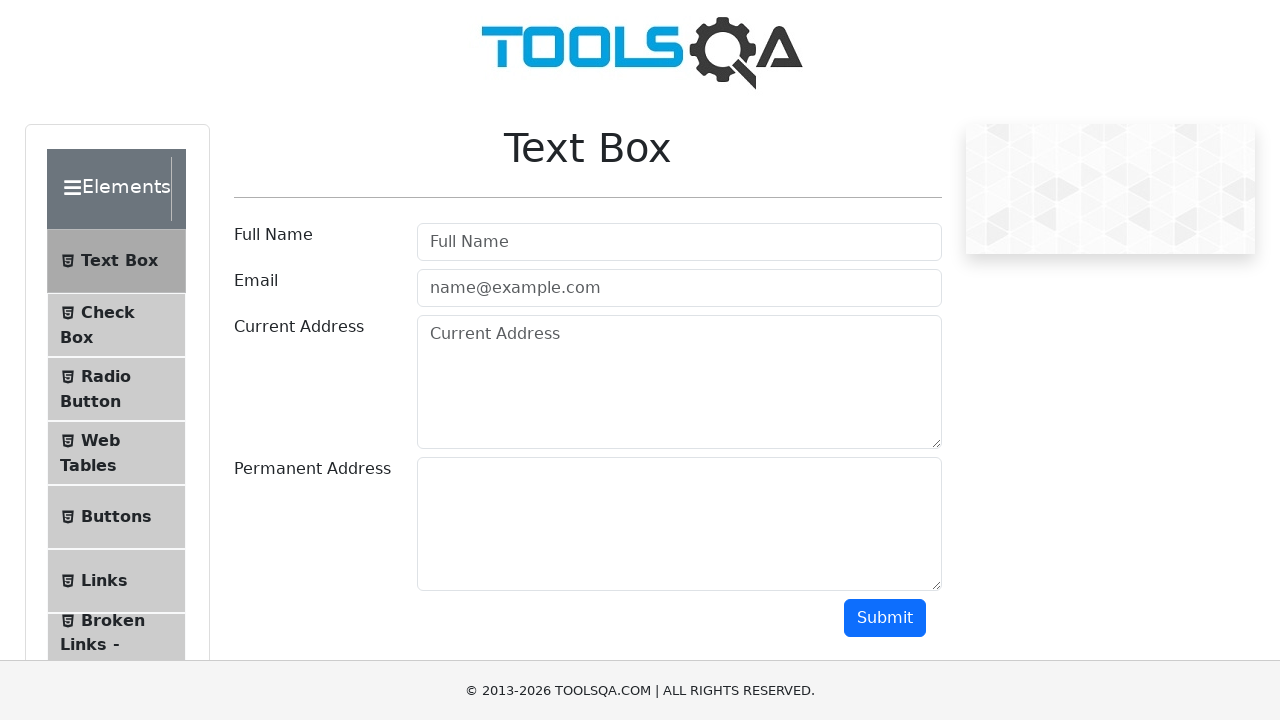

Filled full name field with 'Akhila Kumar' on #userName
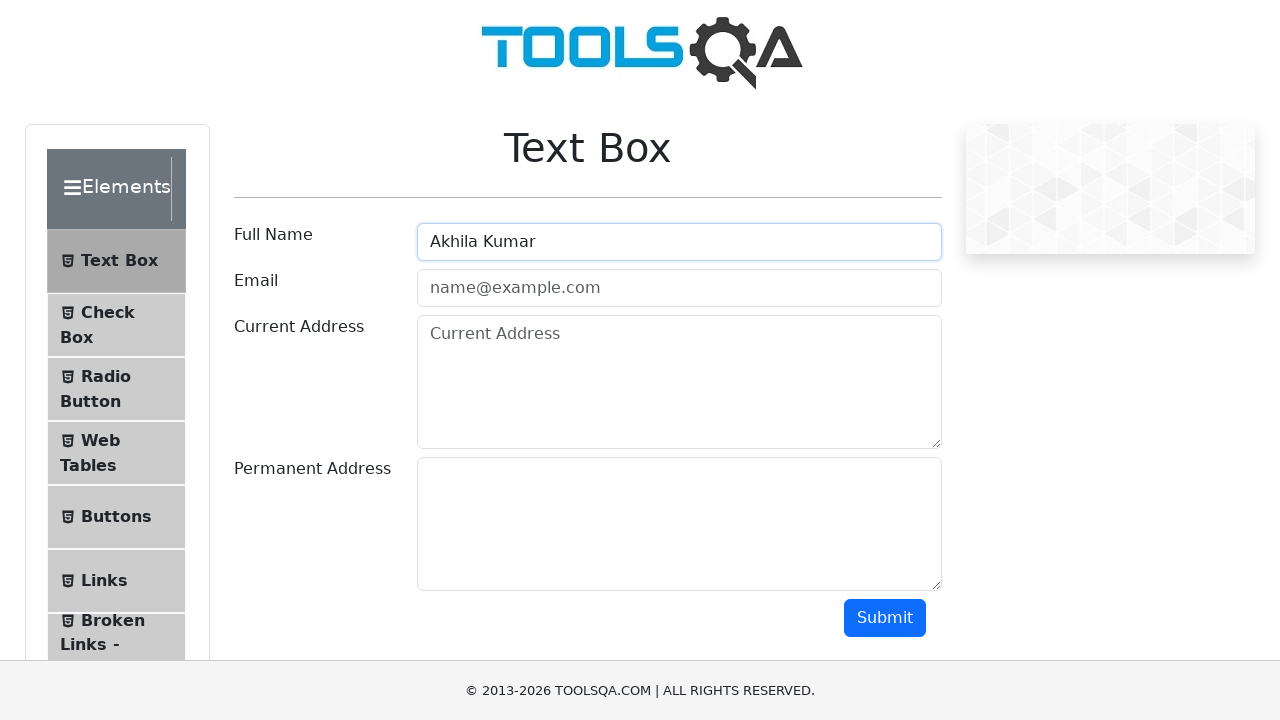

Filled email field with 'akku.akhila111@gmail.com' on #userEmail
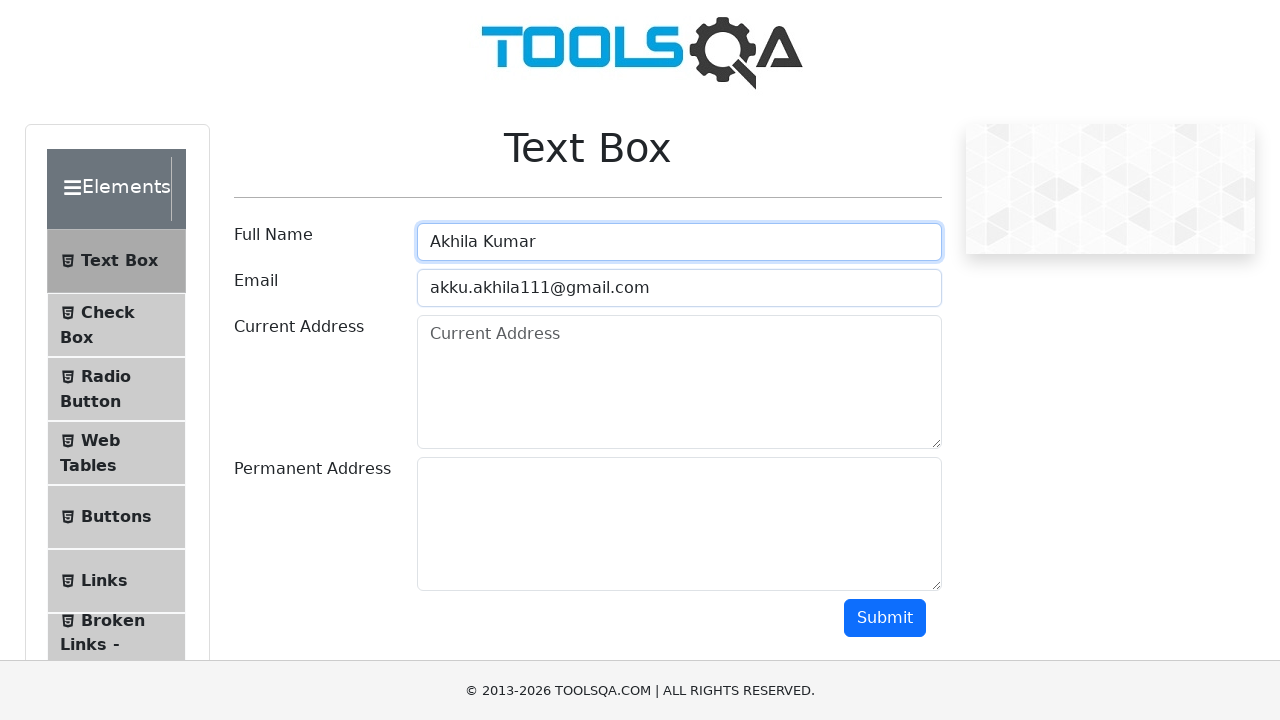

Filled current address field with 'Current' on #currentAddress
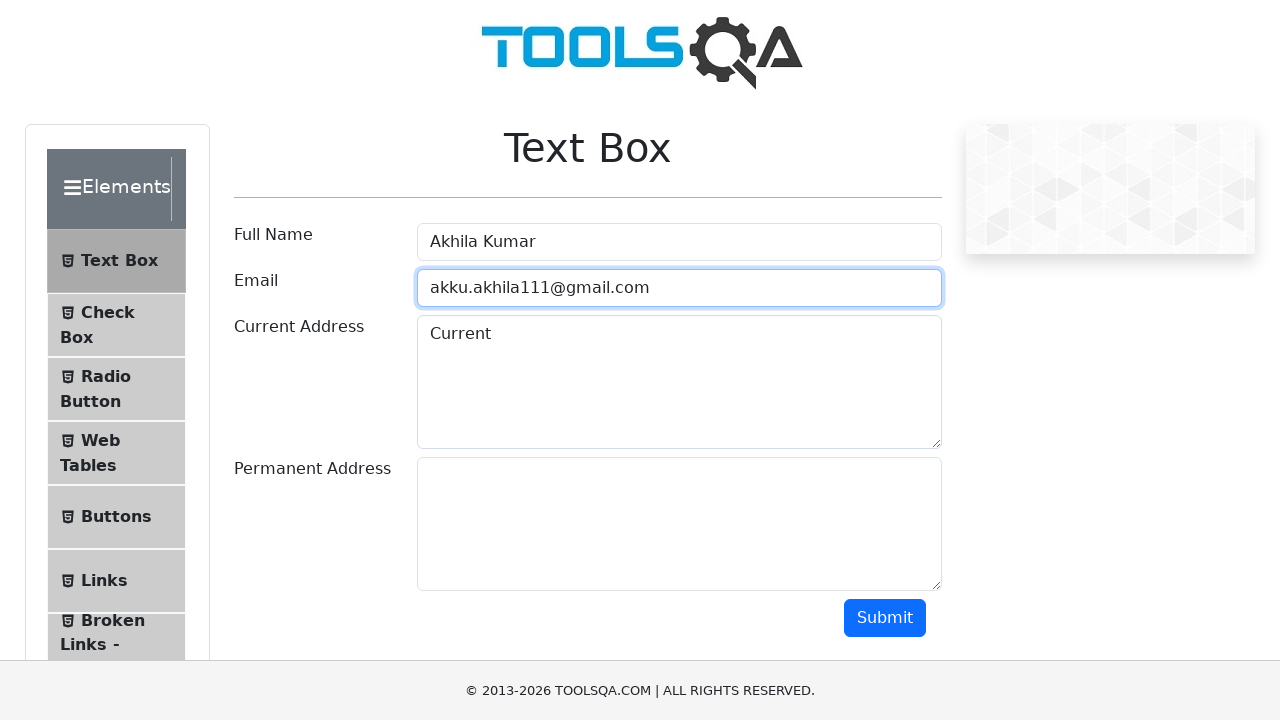

Filled permanent address field with 'Permanent' on #permanentAddress
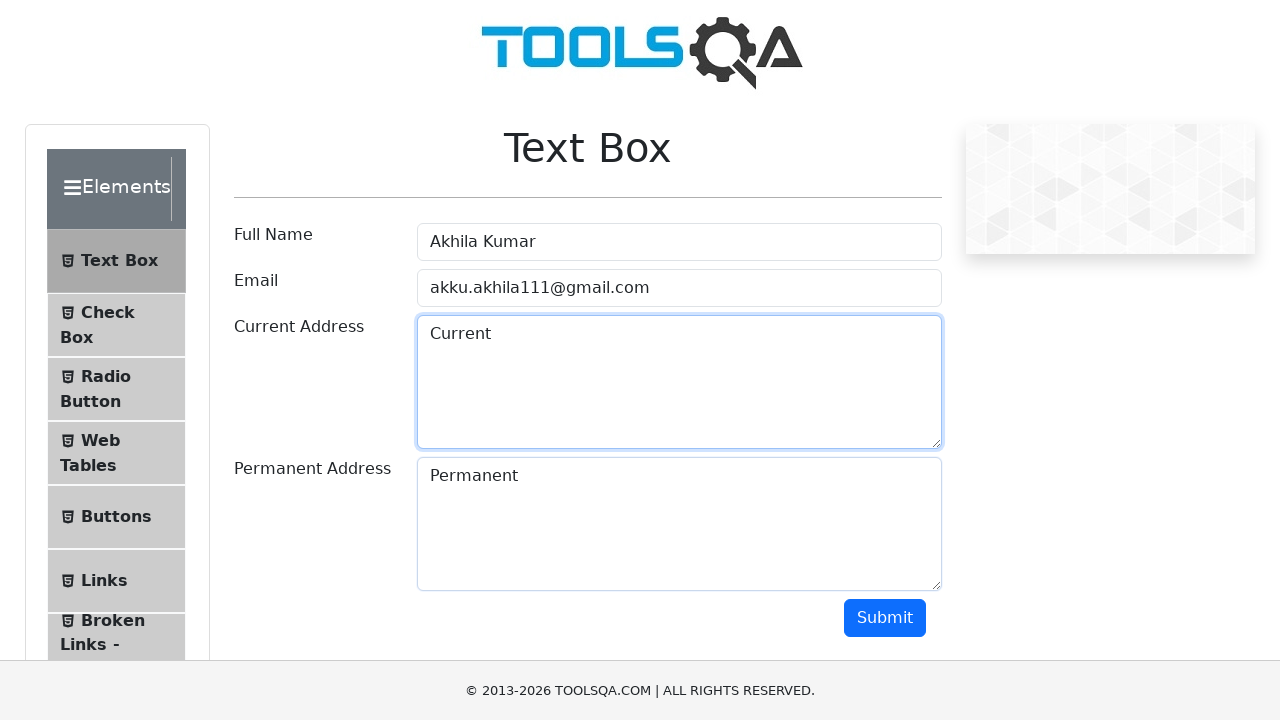

Clicked submit button to submit the form at (885, 618) on #submit
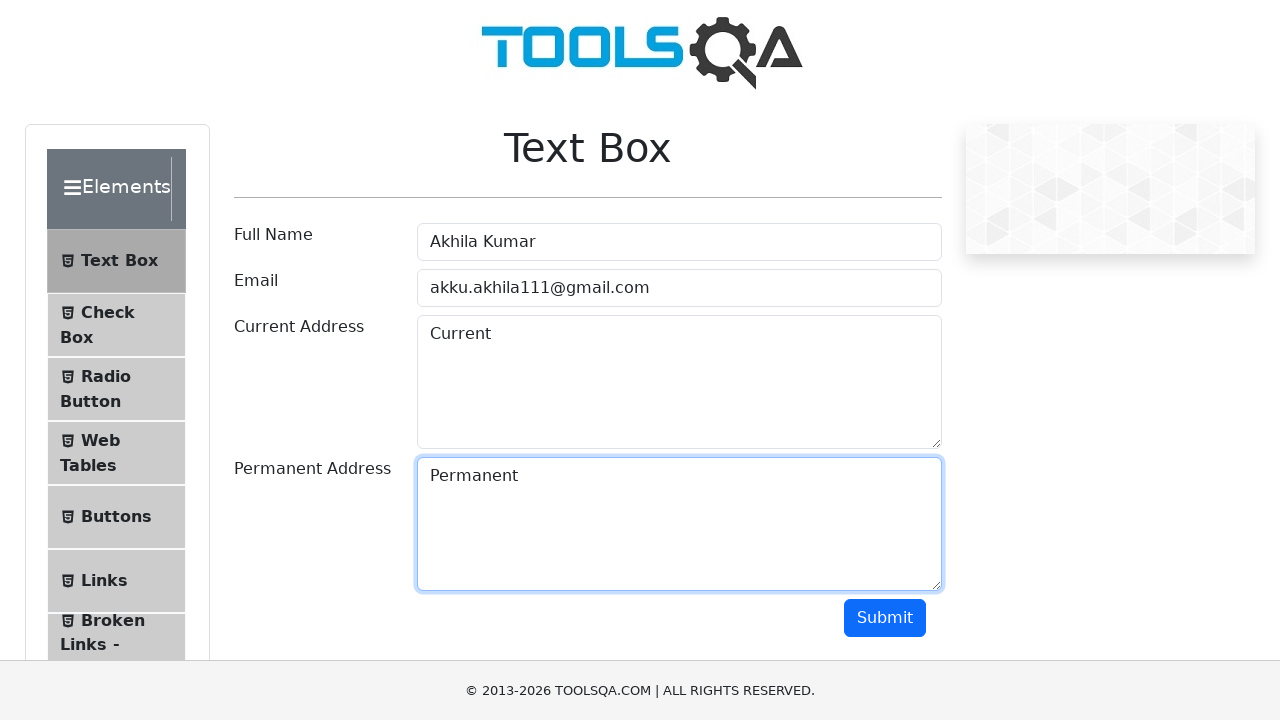

Output section loaded with submitted data
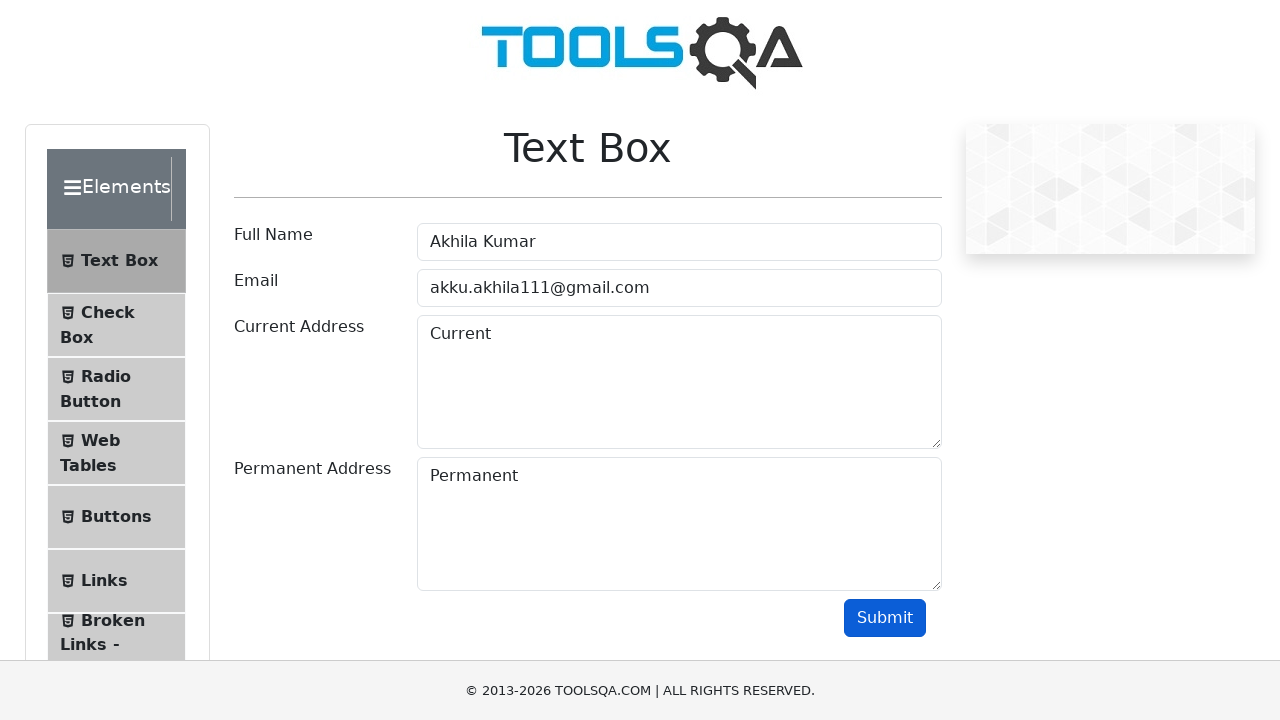

Verified full name 'Akhila Kumar' is displayed in output
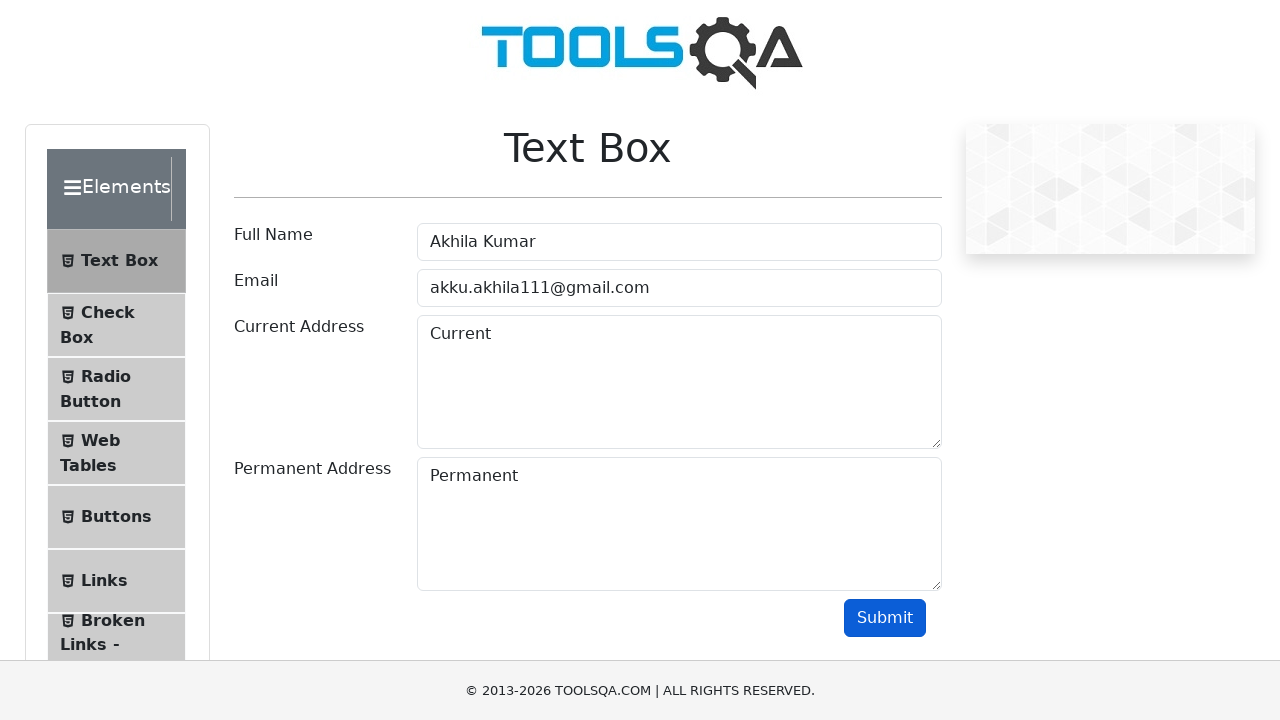

Verified email 'akku.akhila111@gmail.com' is displayed in output
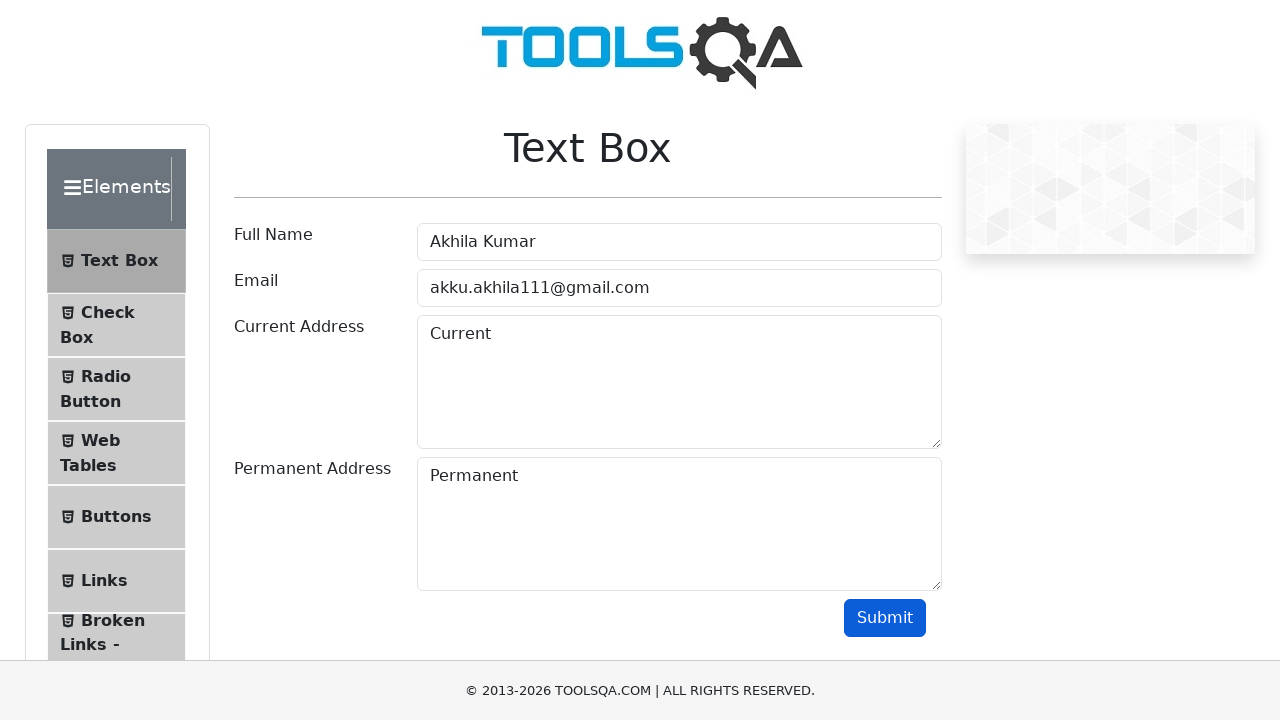

Verified current address 'Current' is displayed in output
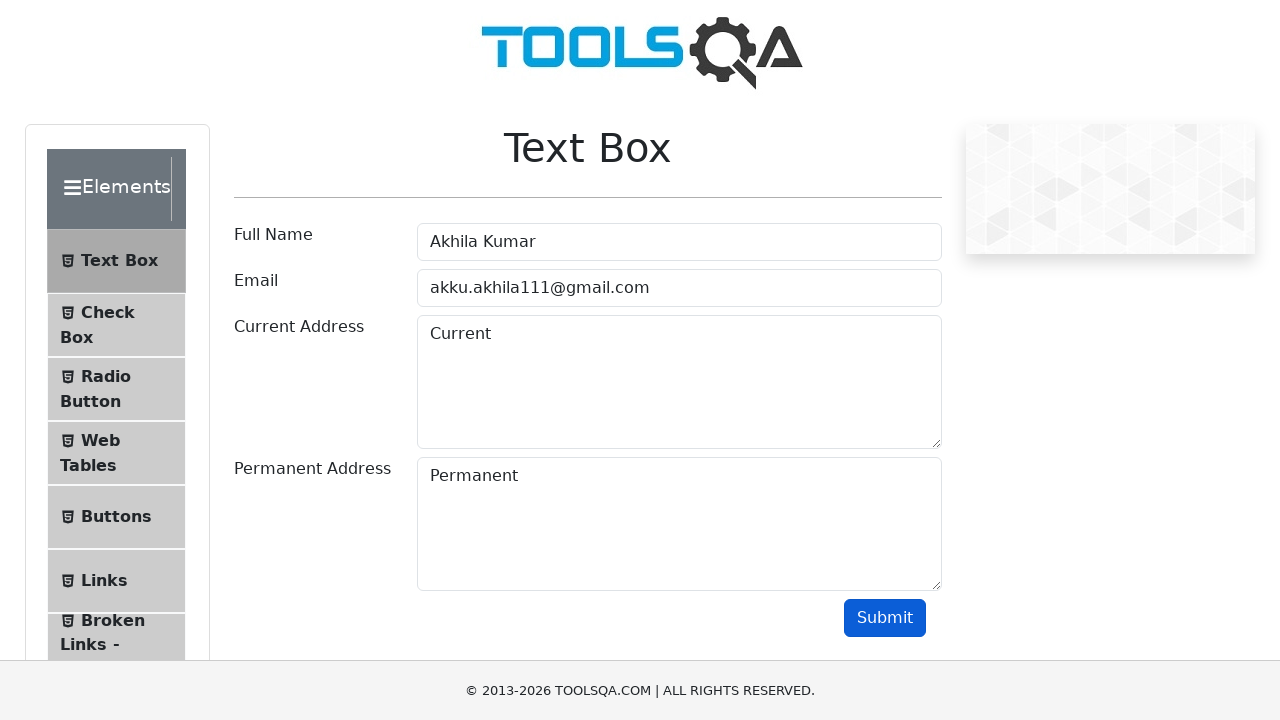

Verified permanent address 'Permanent' is displayed in output
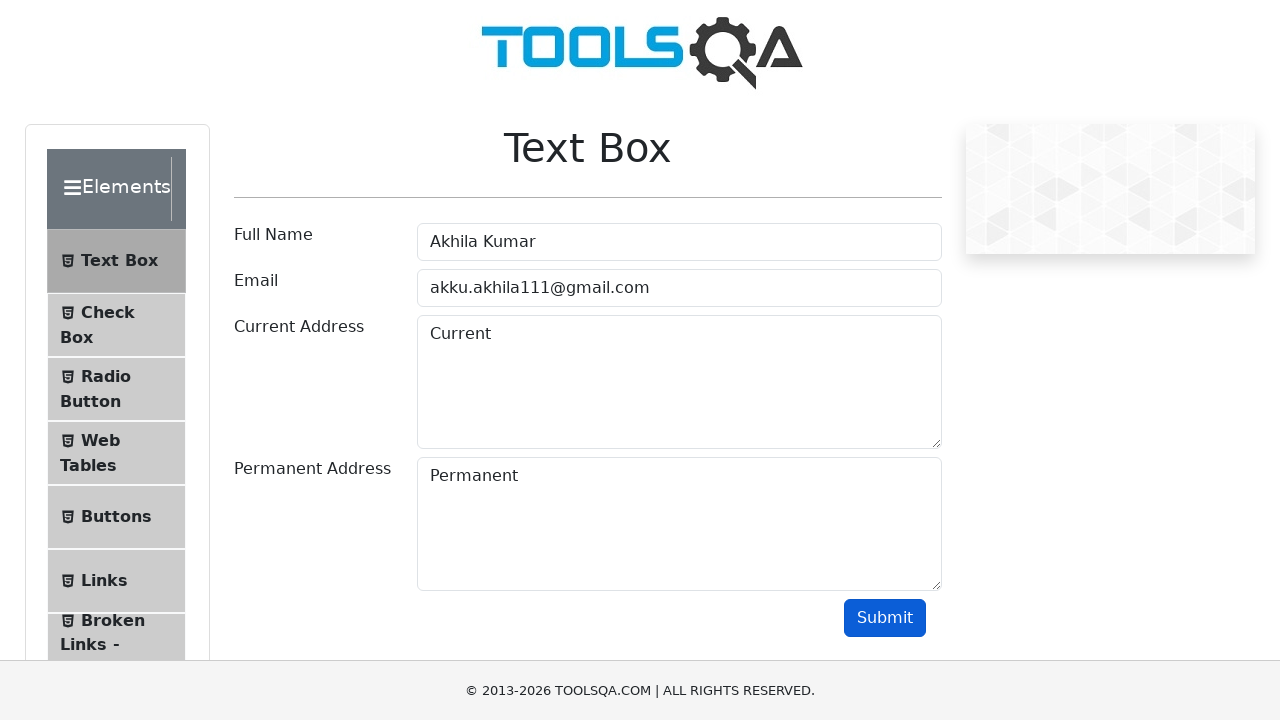

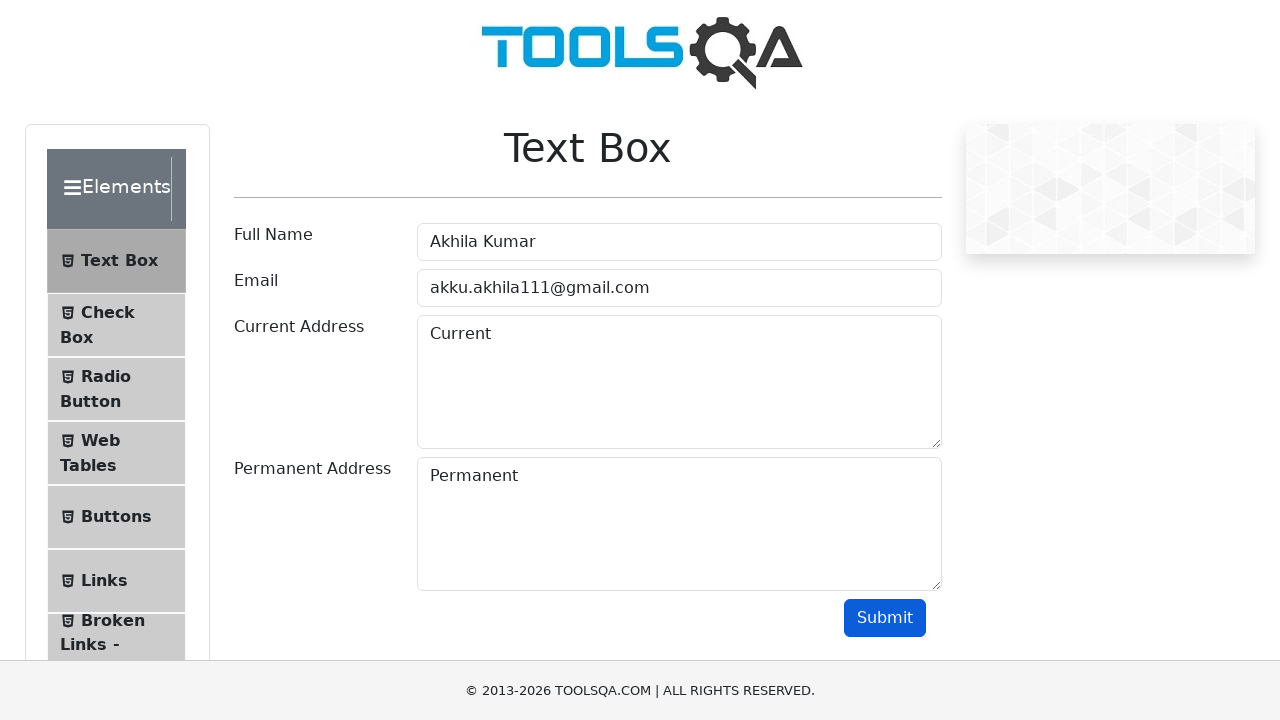